Tests checkbox functionality by locating checkboxes on a demo page and clicking on a specific checkbox option (Option-2)

Starting URL: https://www.syntaxprojects.com/basic-checkbox-demo.php

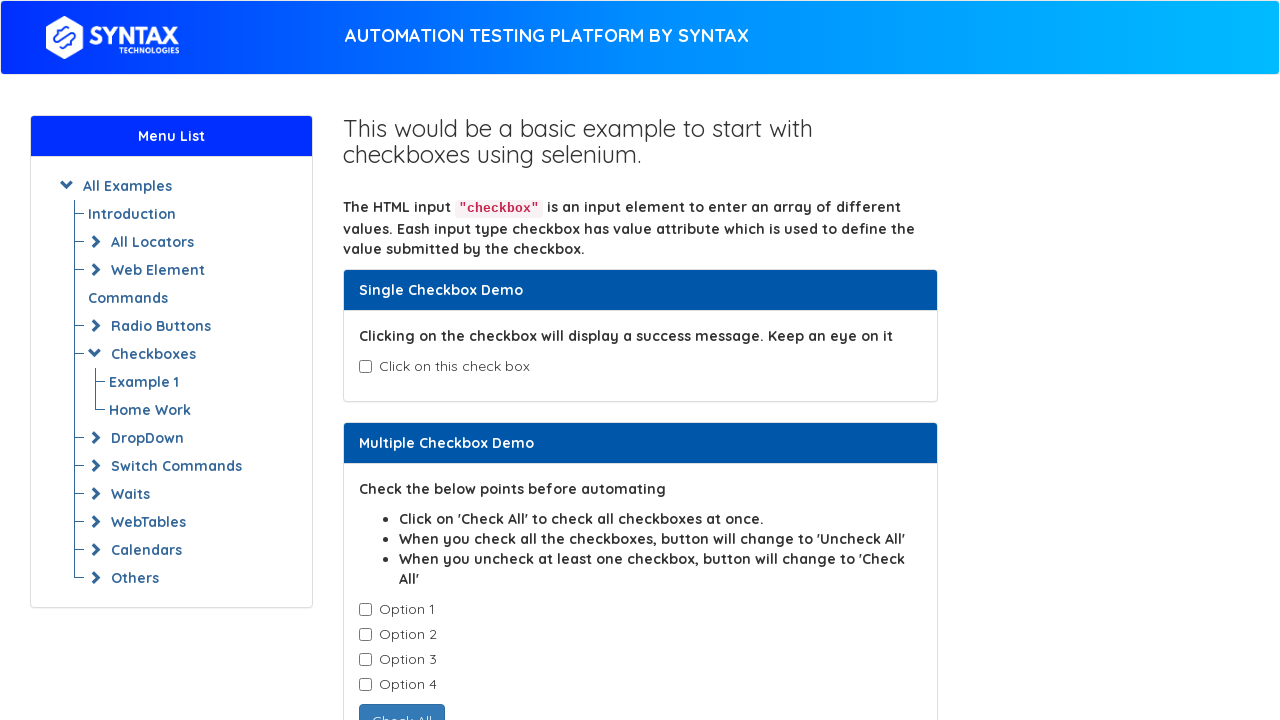

Waited for checkboxes to load on demo page
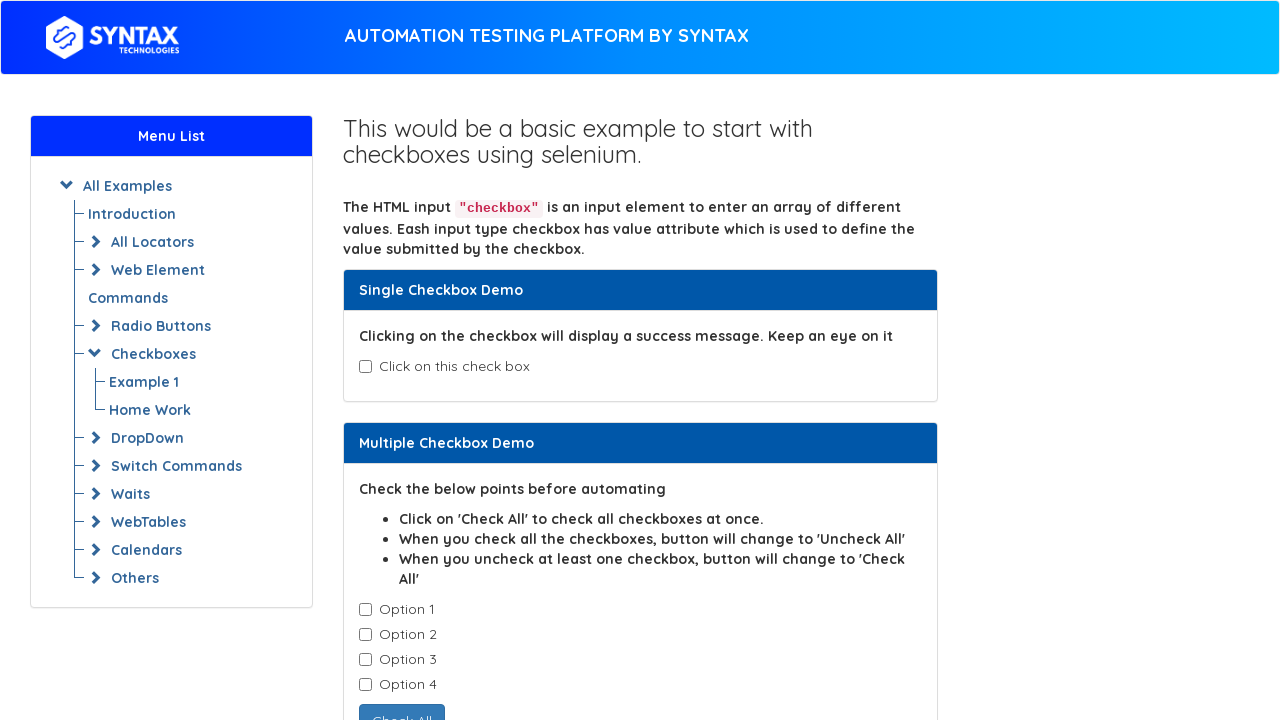

Located all checkbox elements with class cb1-element
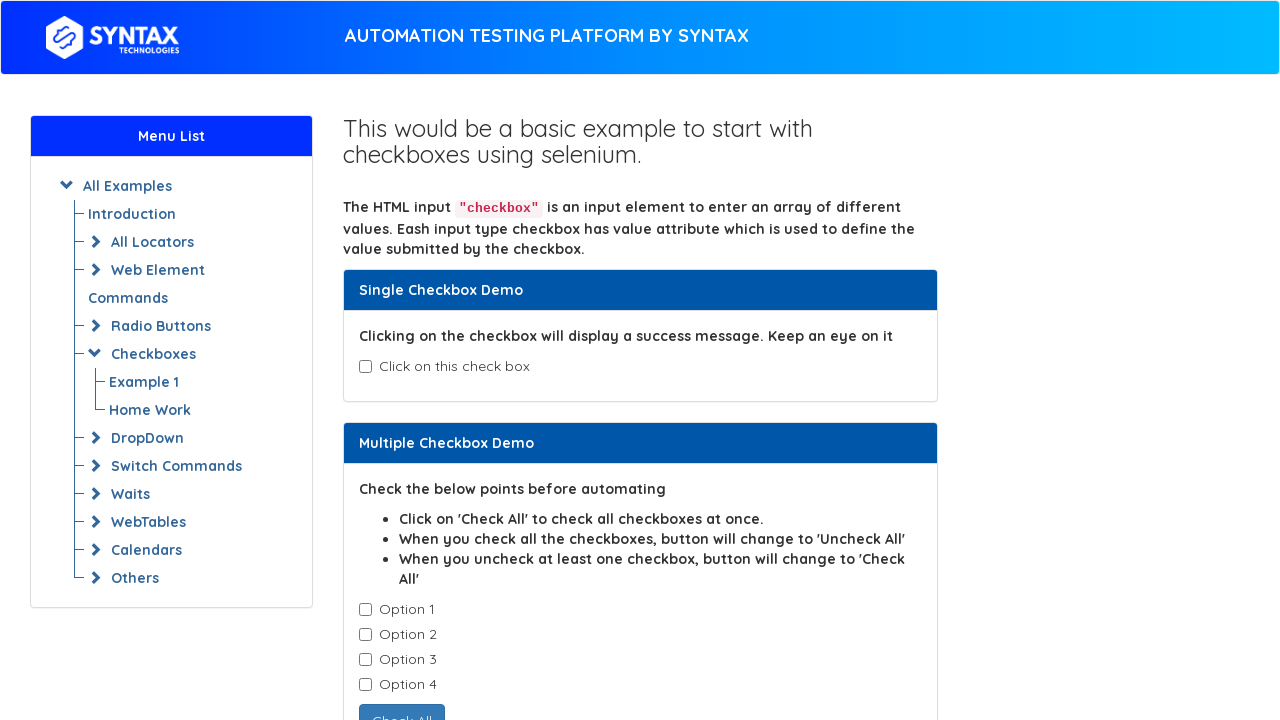

Found 4 checkboxes on the page
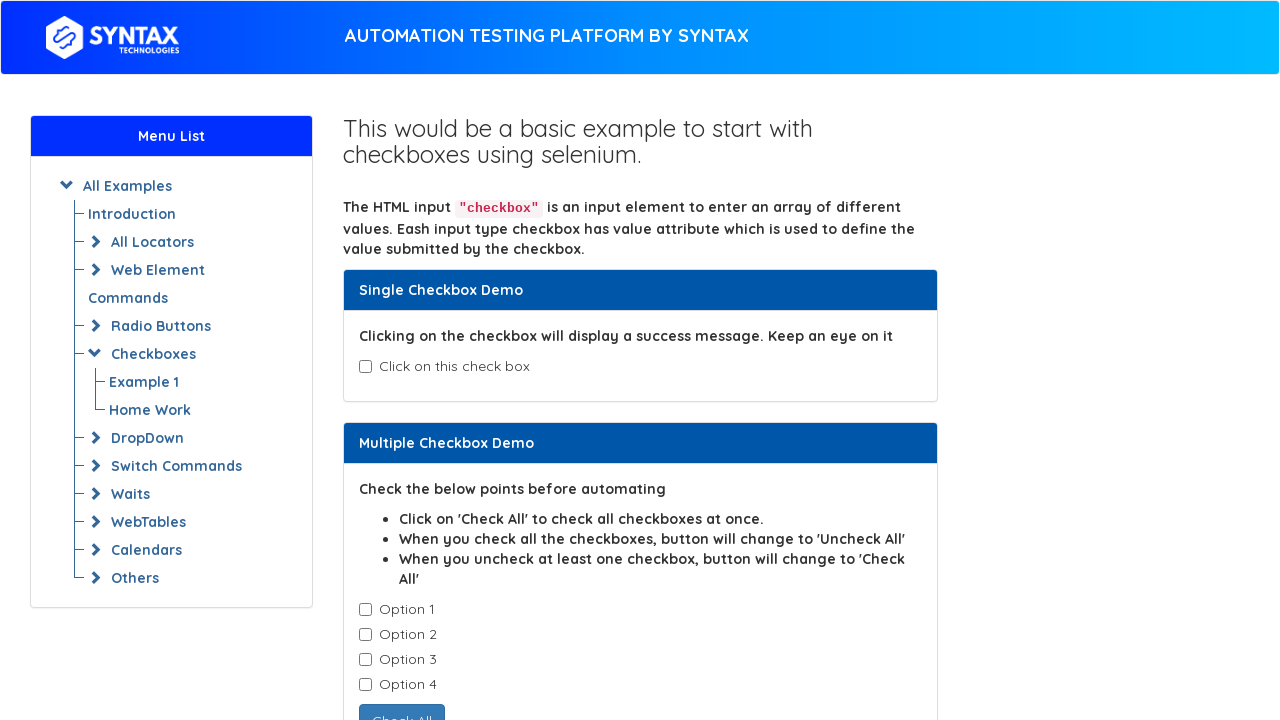

Retrieved value attribute from checkbox 1: Option-1
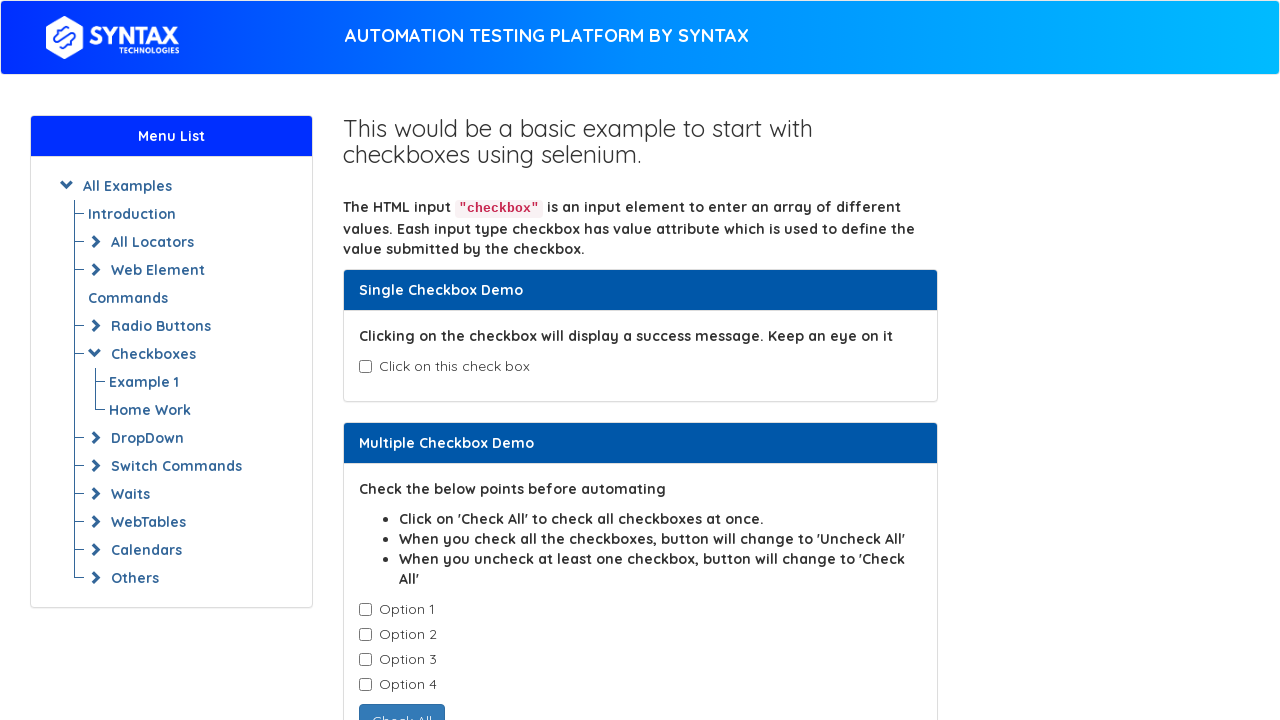

Retrieved value attribute from checkbox 2: Option-2
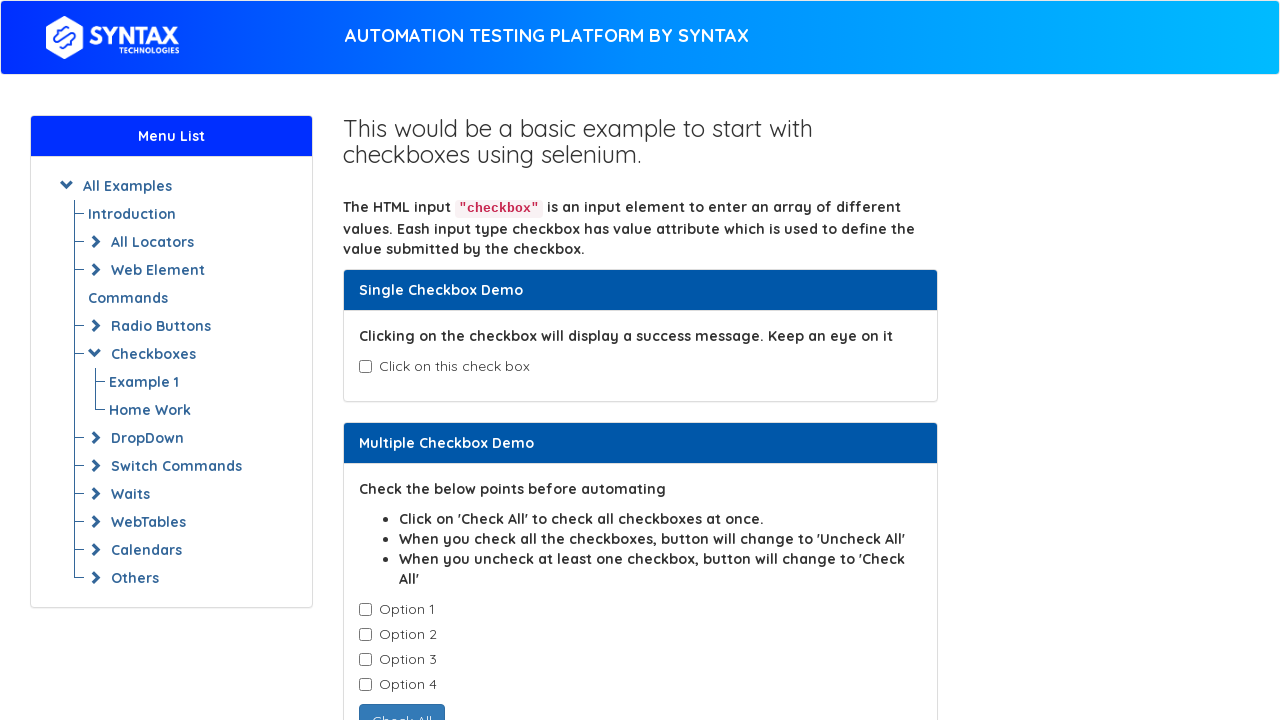

Clicked on Option-2 checkbox at (365, 635) on input.cb1-element >> nth=1
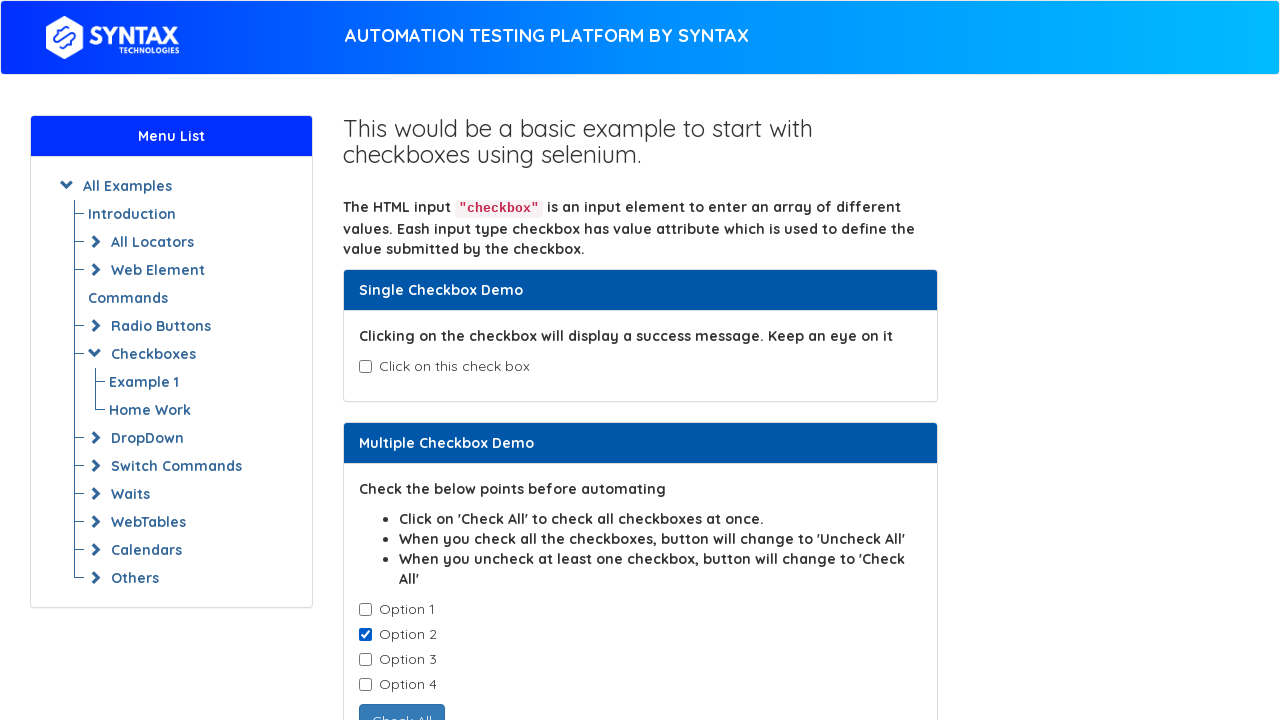

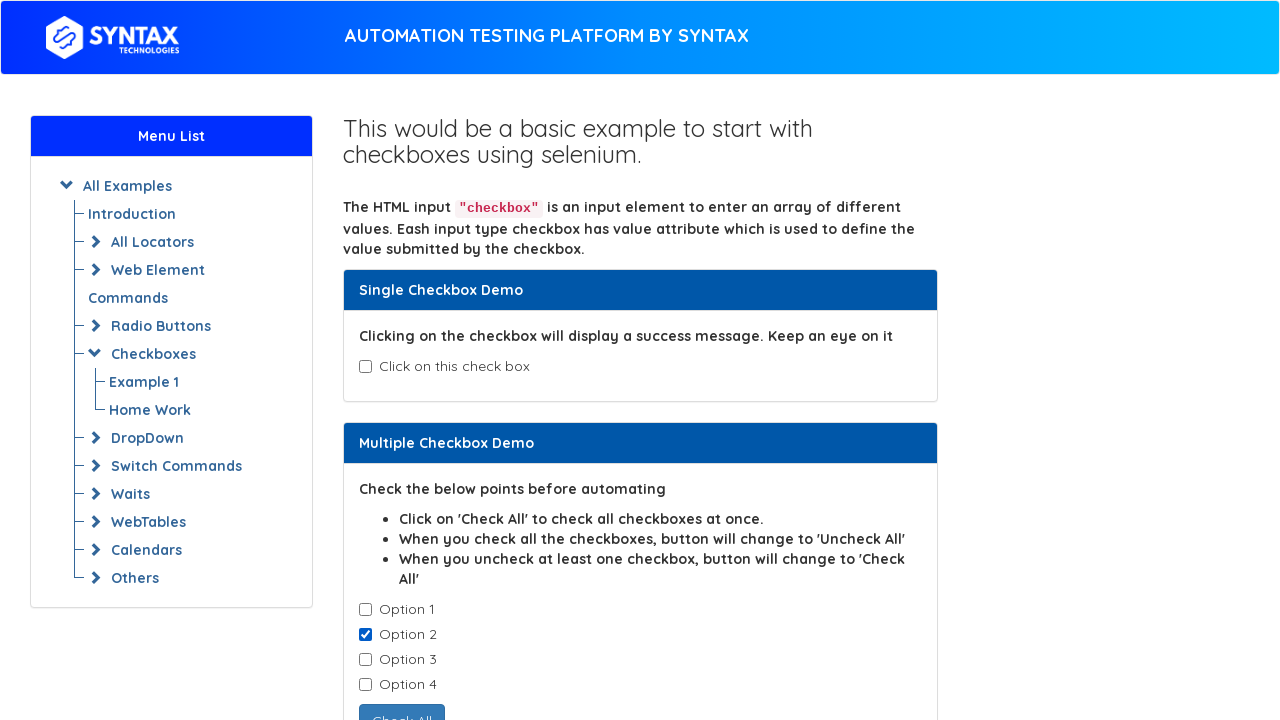